Tests clearing the complete state of all items by checking and unchecking the toggle all checkbox

Starting URL: https://demo.playwright.dev/todomvc

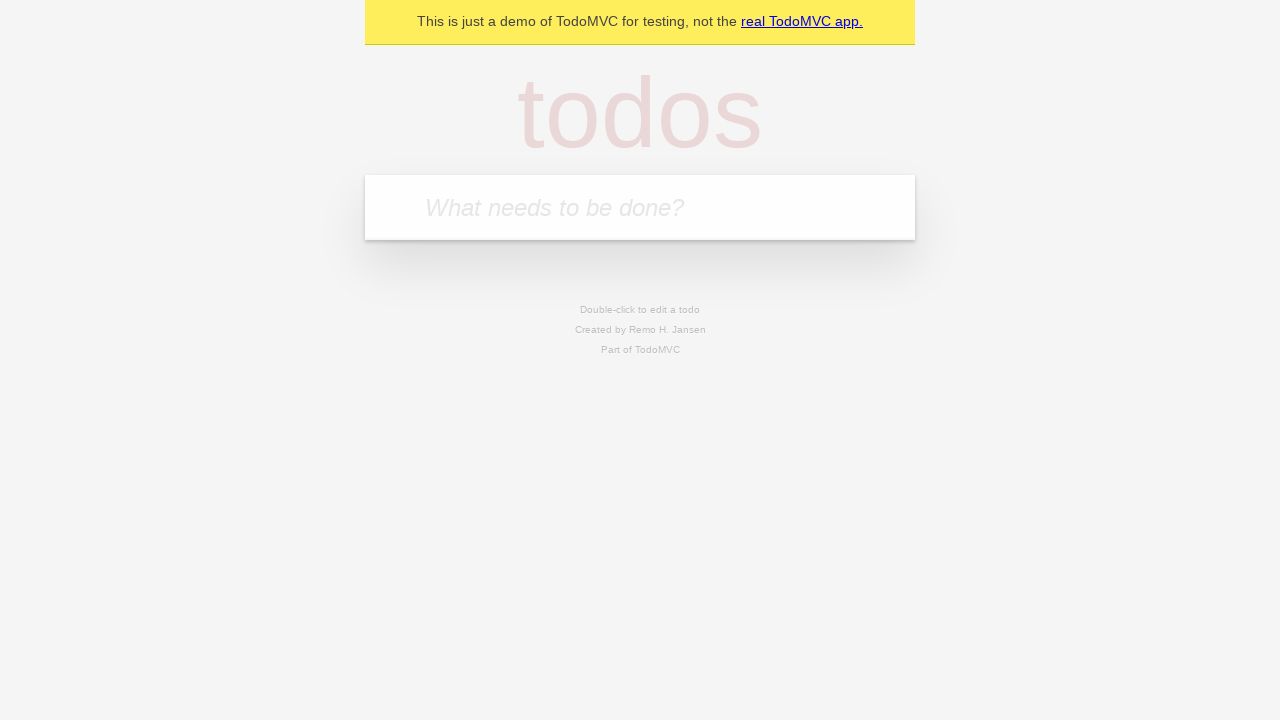

Filled input field with first todo item 'buy some cheese' on internal:attr=[placeholder="What needs to be done?"i]
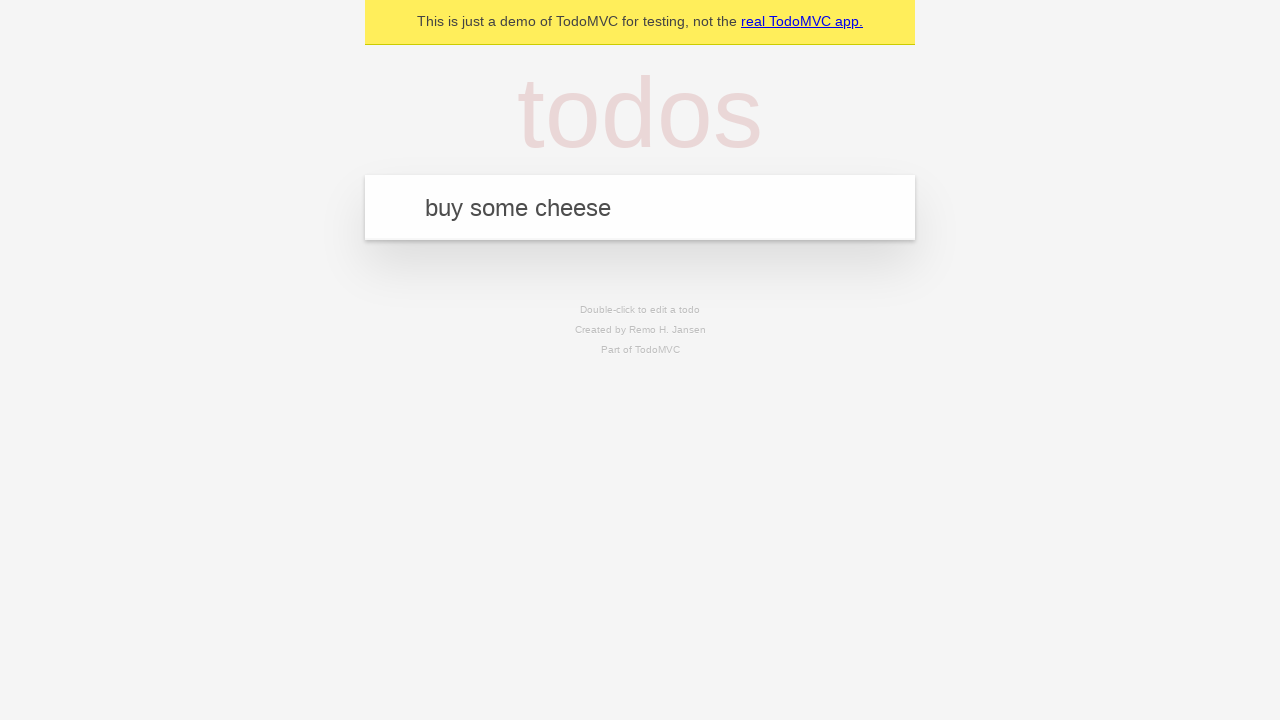

Pressed Enter to add first todo item on internal:attr=[placeholder="What needs to be done?"i]
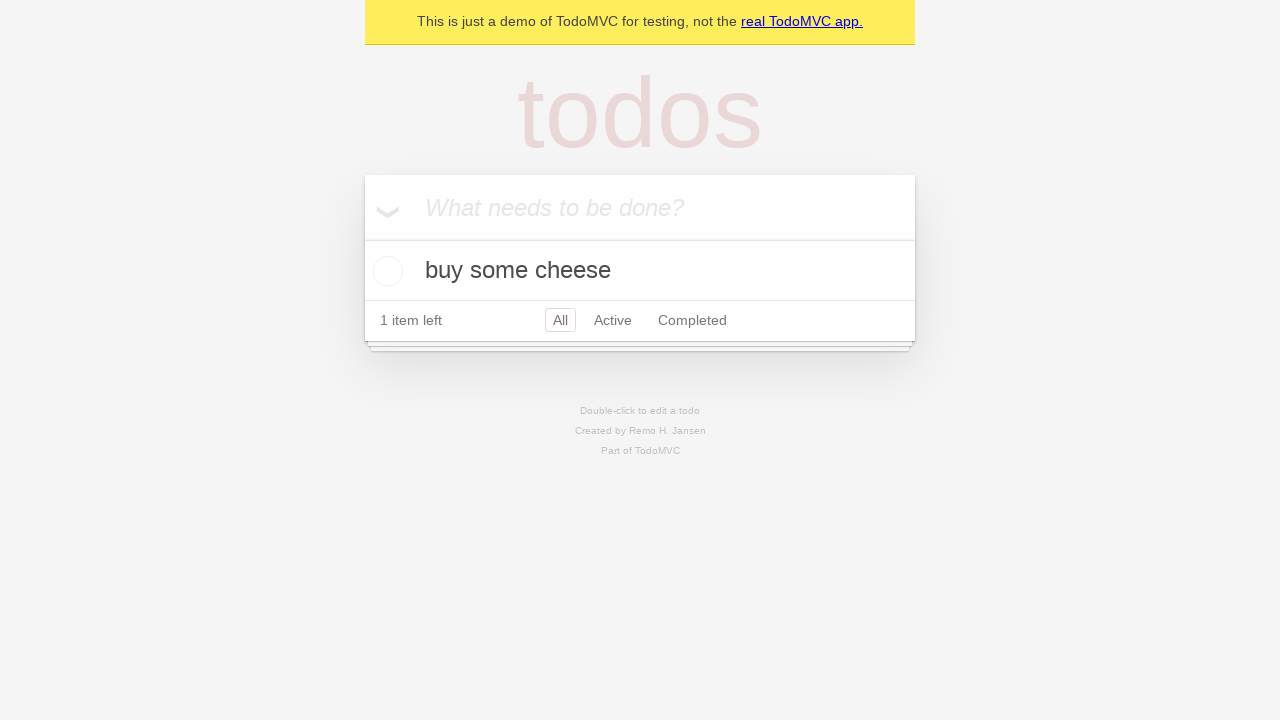

Filled input field with second todo item 'feed the cat' on internal:attr=[placeholder="What needs to be done?"i]
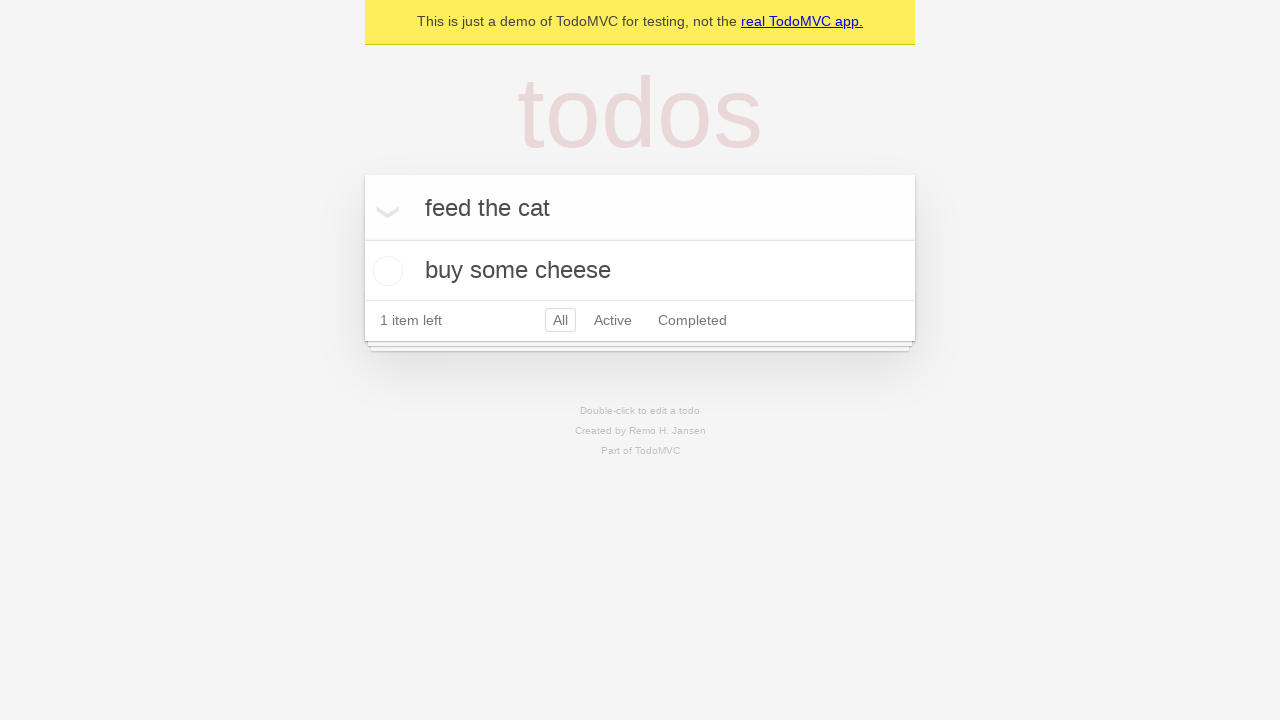

Pressed Enter to add second todo item on internal:attr=[placeholder="What needs to be done?"i]
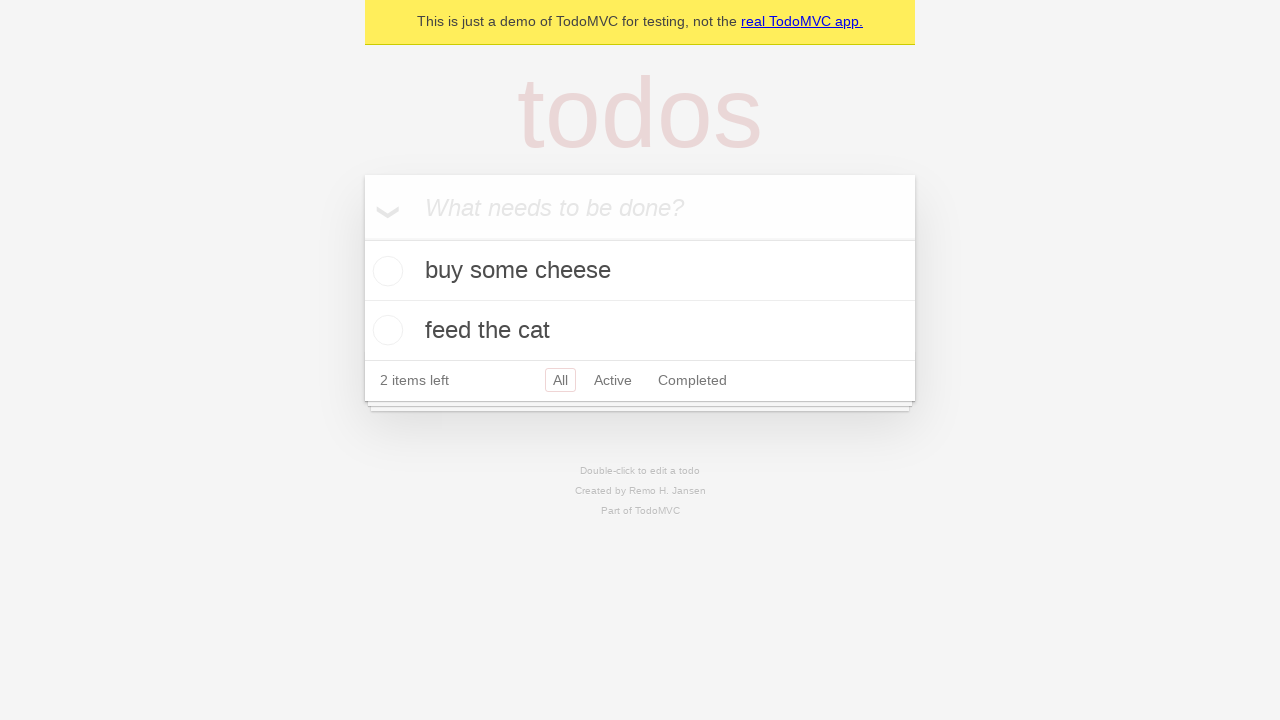

Filled input field with third todo item 'book a doctors appointment' on internal:attr=[placeholder="What needs to be done?"i]
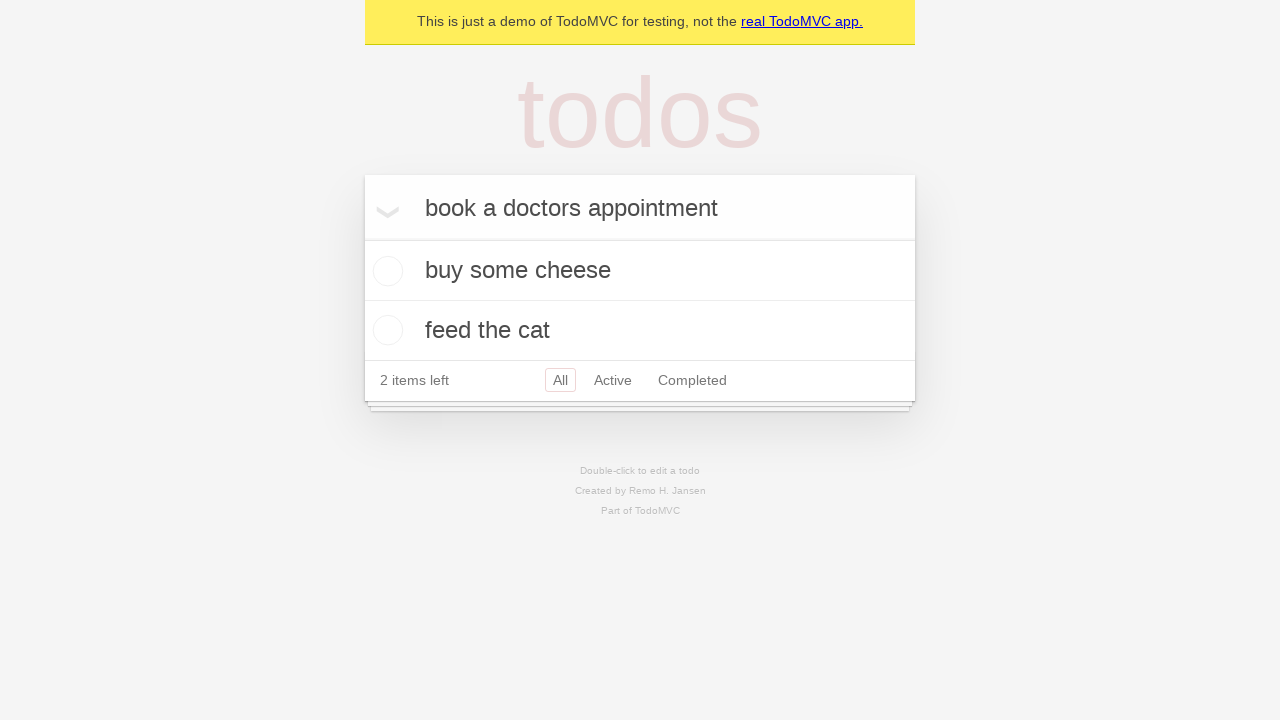

Pressed Enter to add third todo item on internal:attr=[placeholder="What needs to be done?"i]
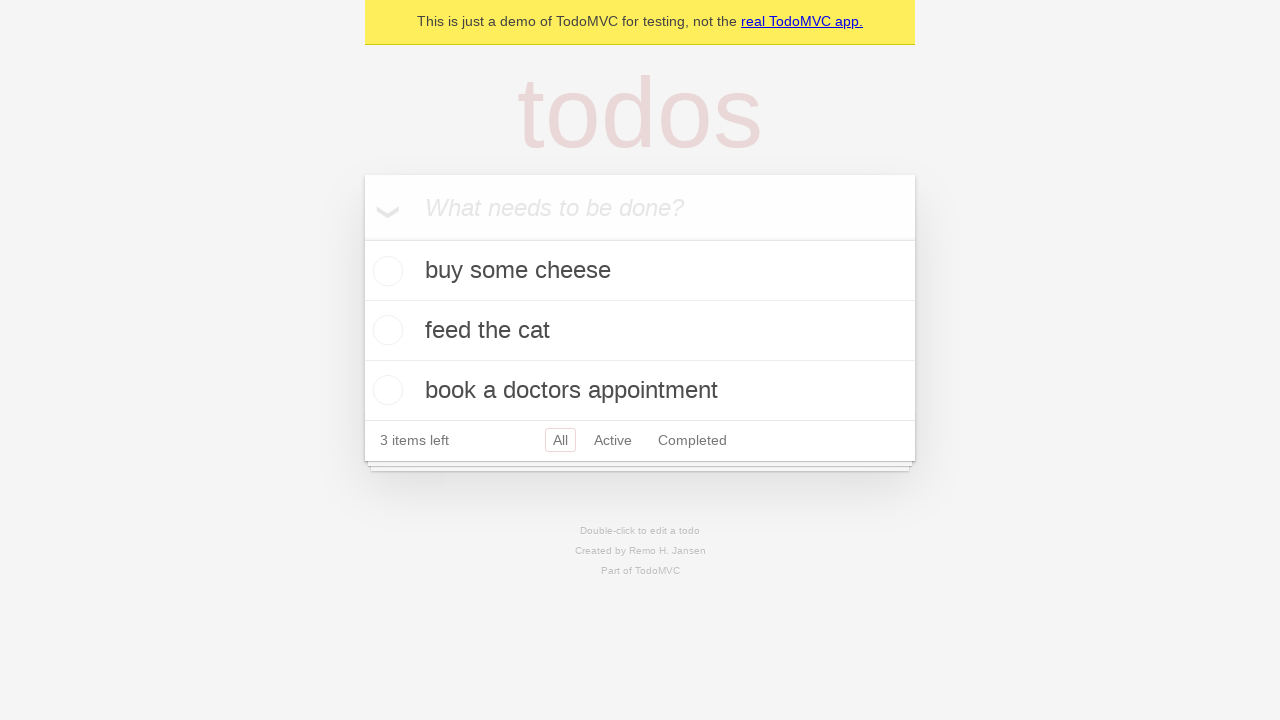

Clicked toggle all checkbox to mark all items as complete at (362, 238) on internal:label="Mark all as complete"i
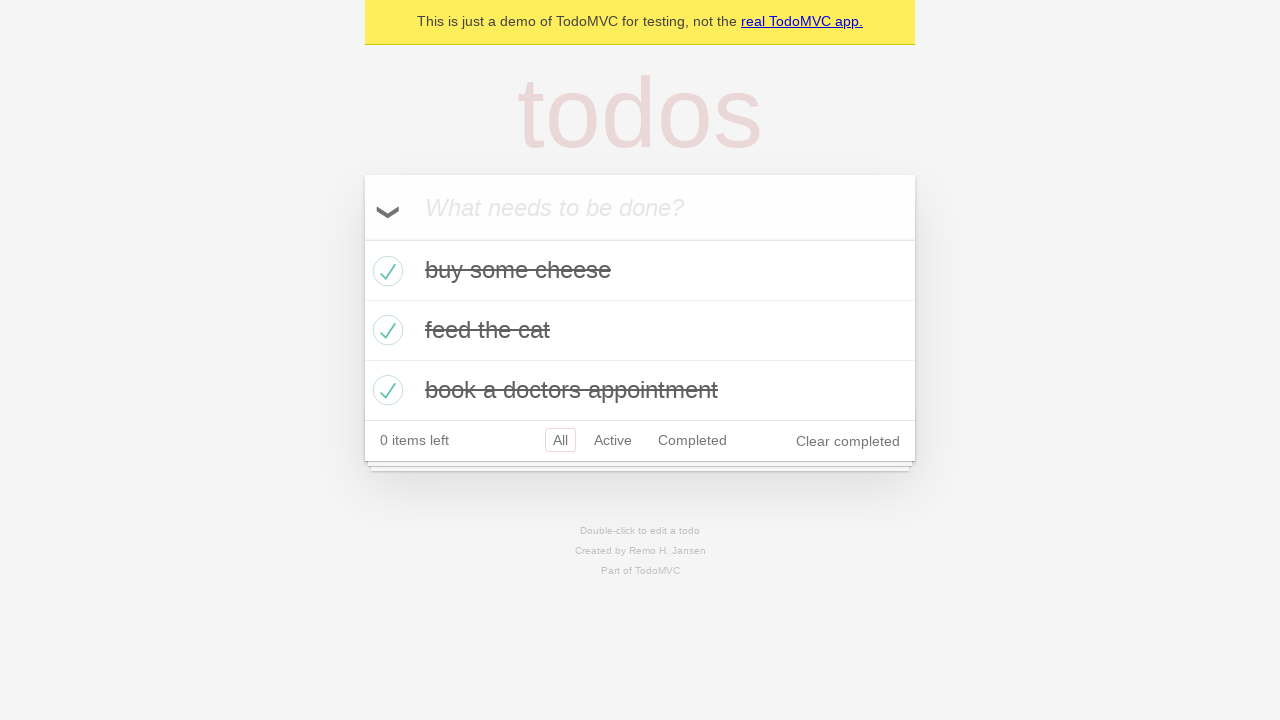

Clicked toggle all checkbox to uncheck all items and clear complete state at (362, 238) on internal:label="Mark all as complete"i
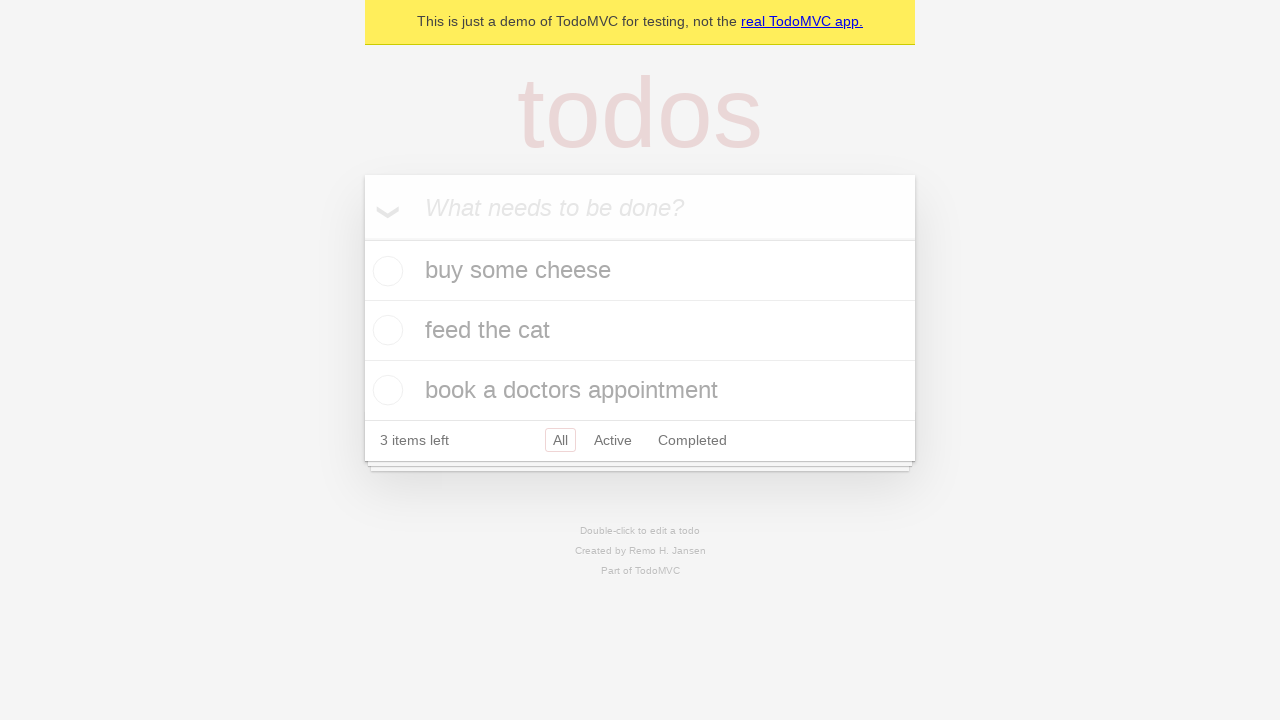

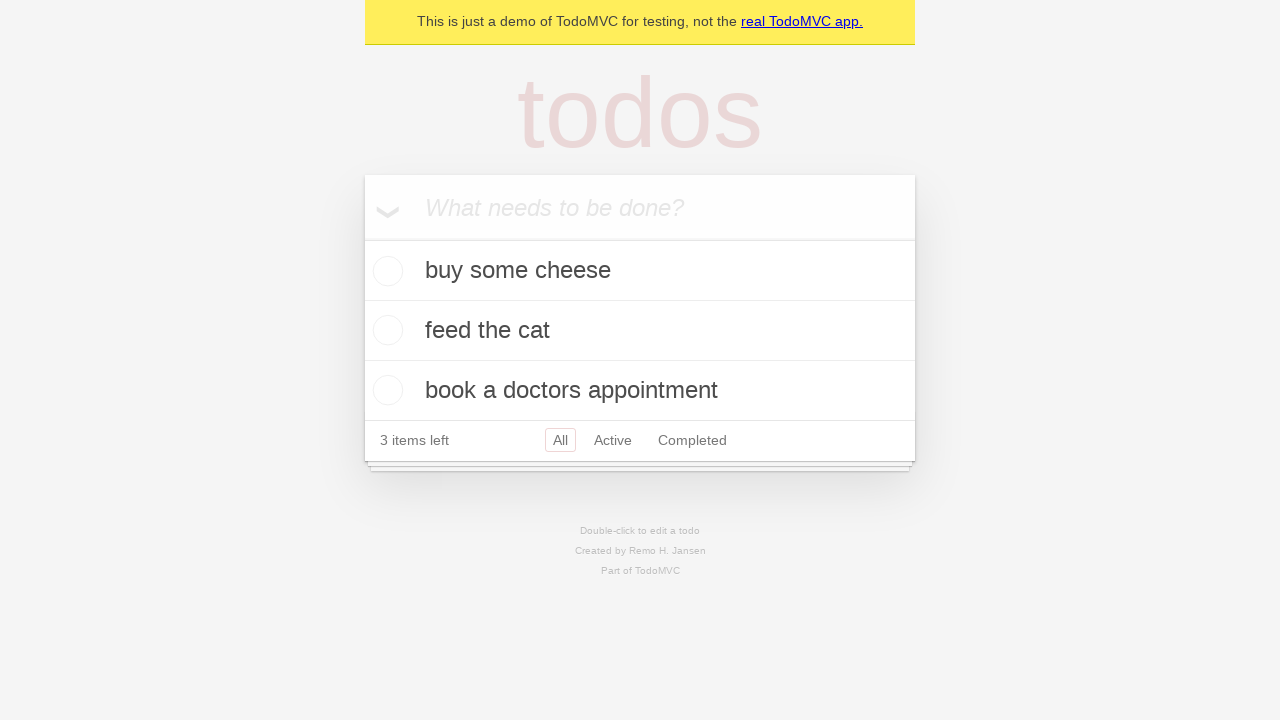